Tests prompt alert functionality by clicking the prompt button, dismissing the alert, and verifying the displayed message

Starting URL: https://testautomationpractice.blogspot.com/

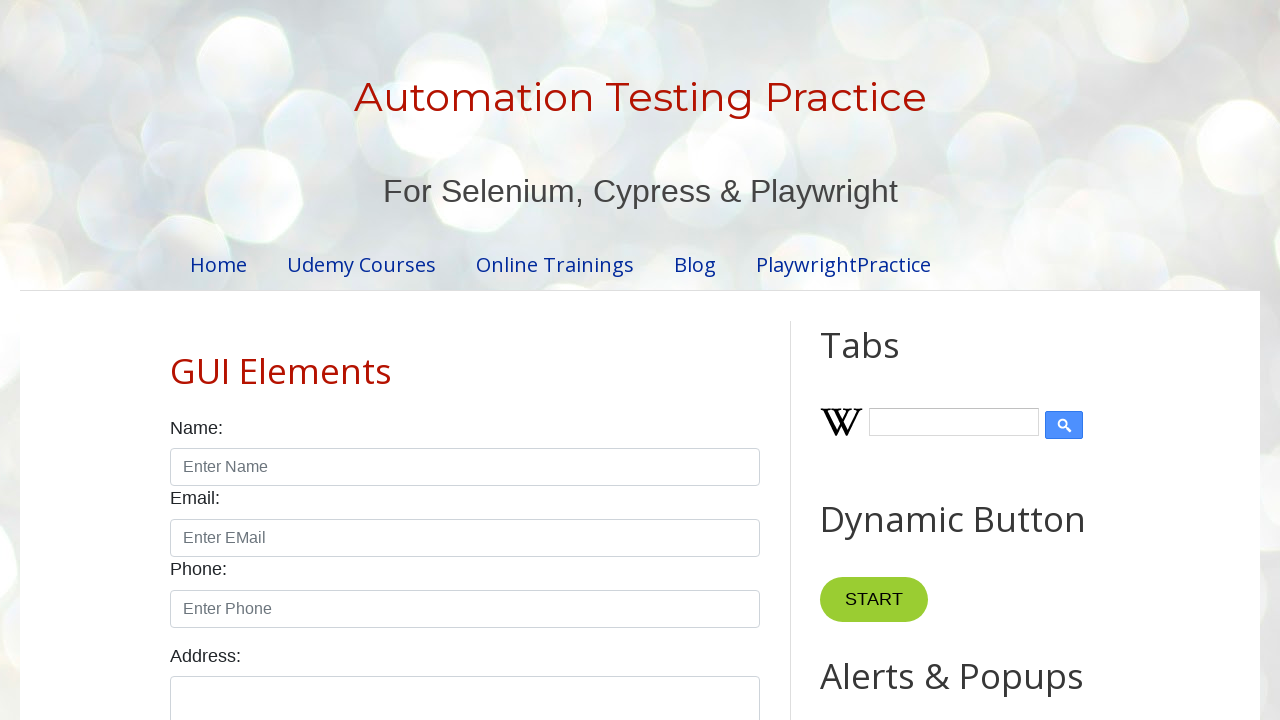

Clicked the prompt alert button at (890, 360) on #promptBtn
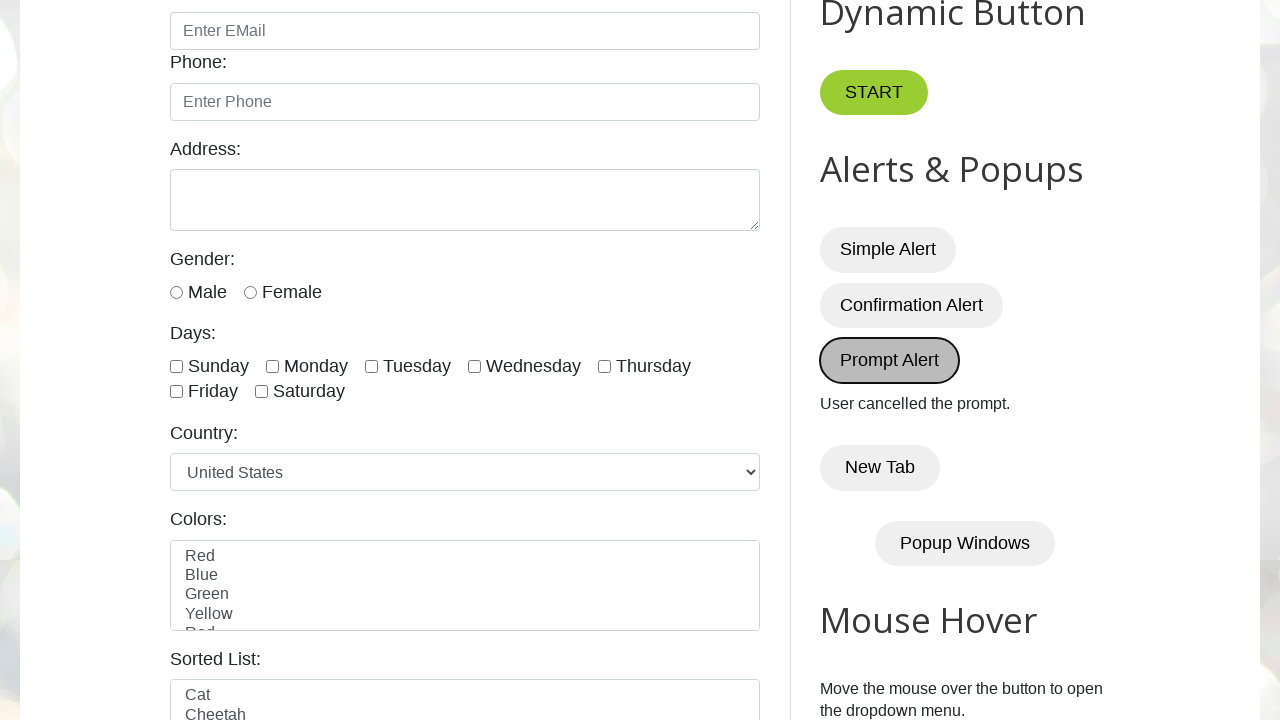

Set up dialog handler to dismiss the prompt alert
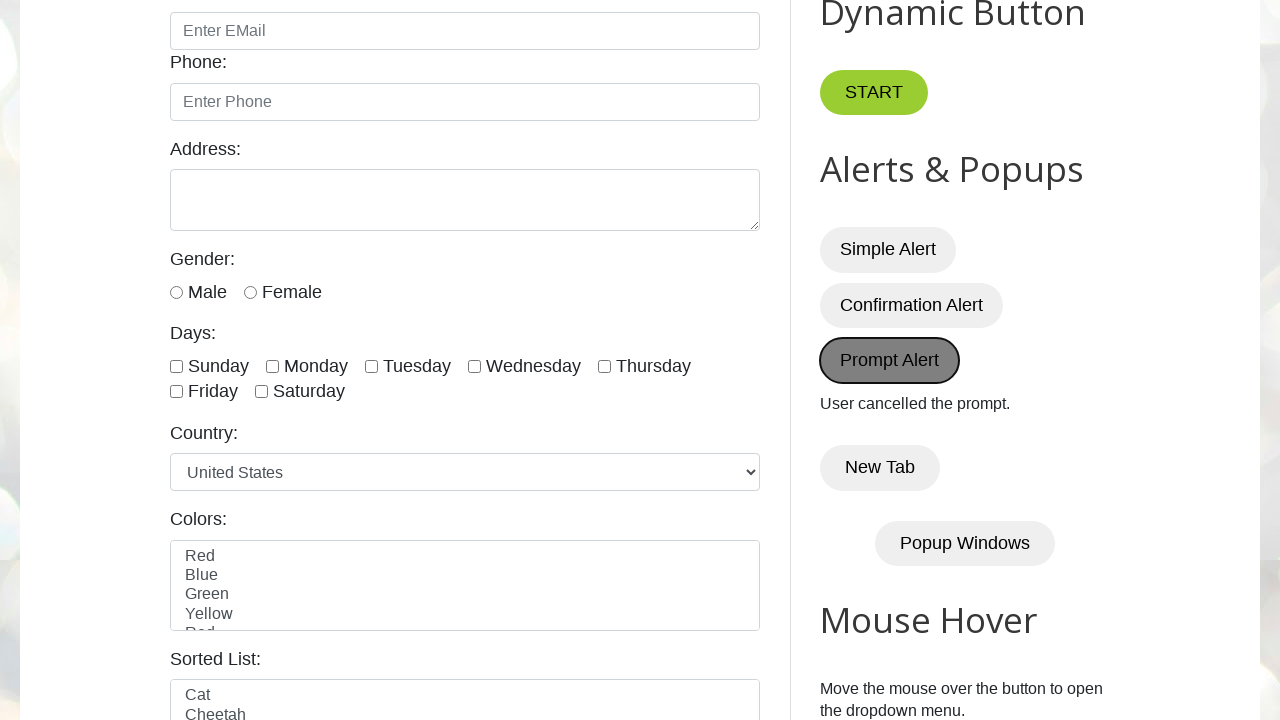

Located the message display element
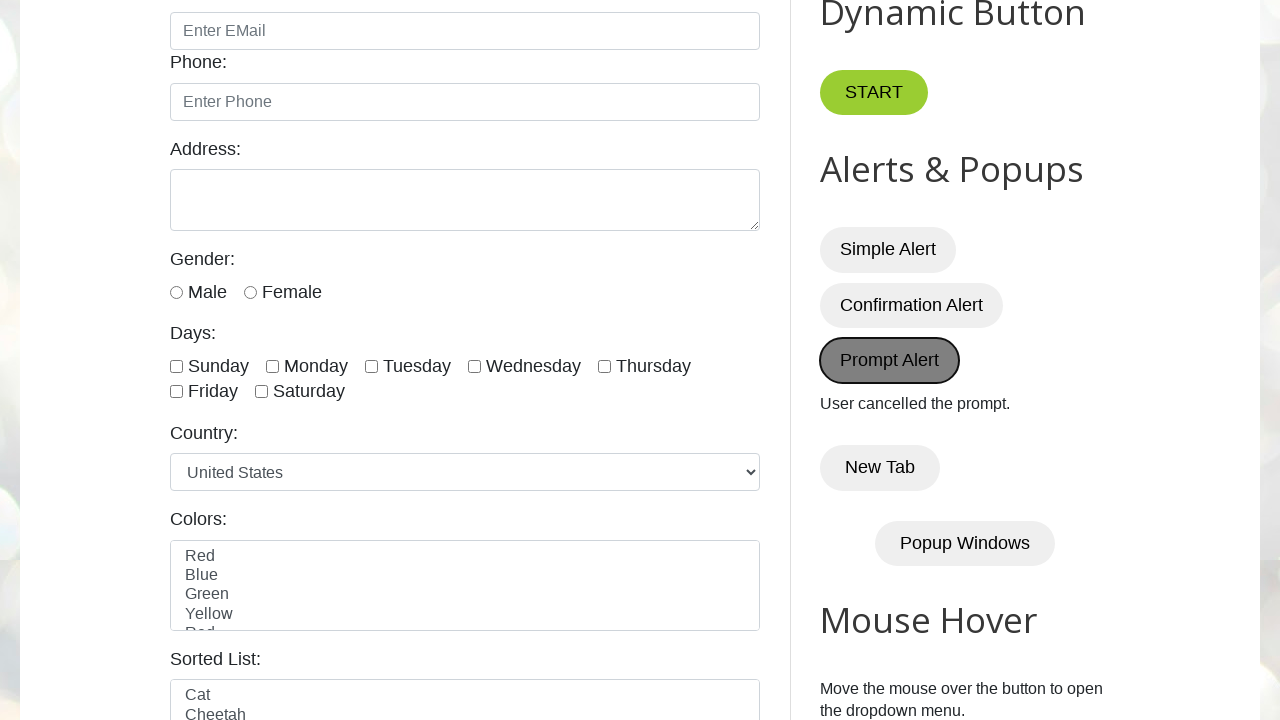

Retrieved text content from message element
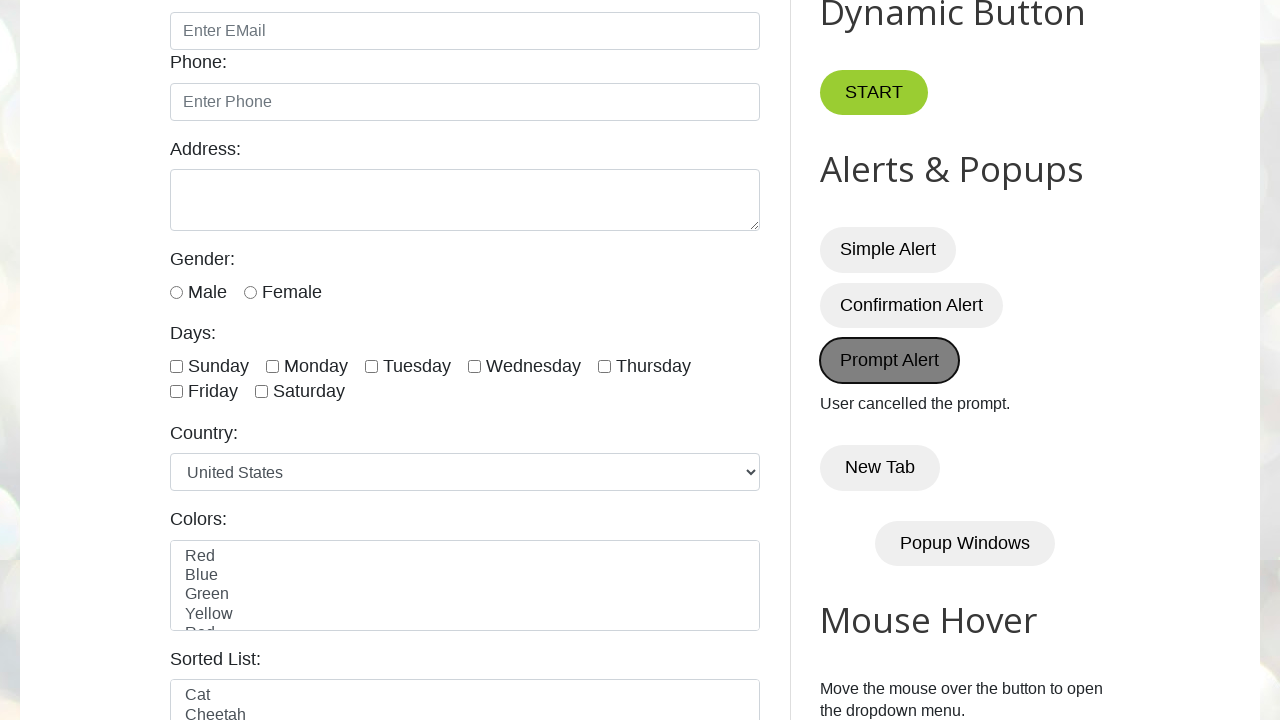

Verified prompt was dismissed with correct cancellation message
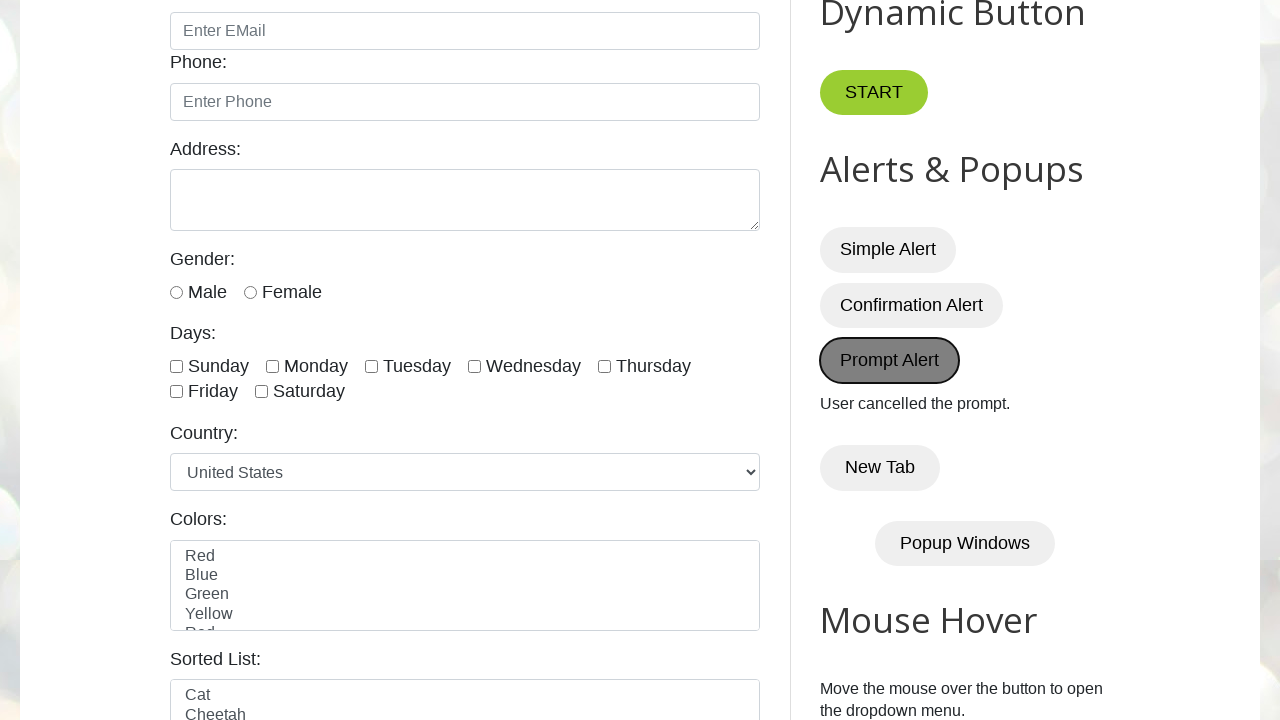

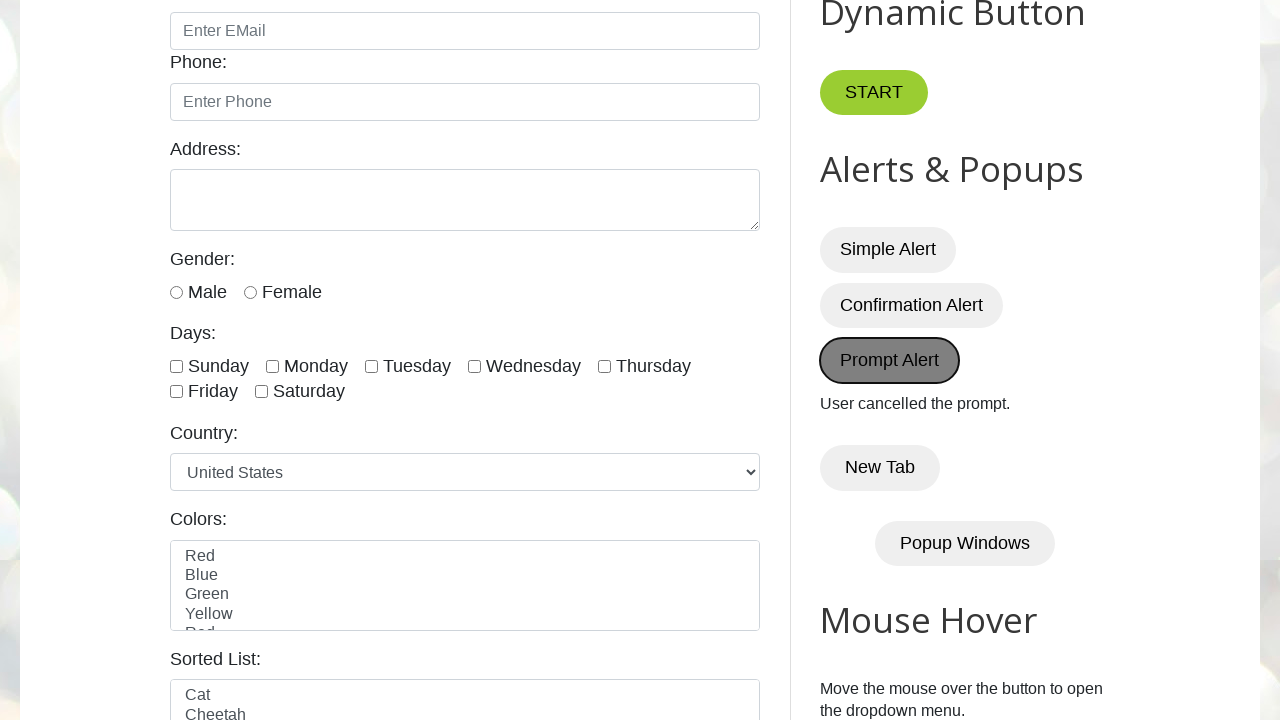